Tests dynamic content generation by clicking a button to add an element and verifying its properties

Starting URL: https://www.selenium.dev/selenium/web/dynamic.html

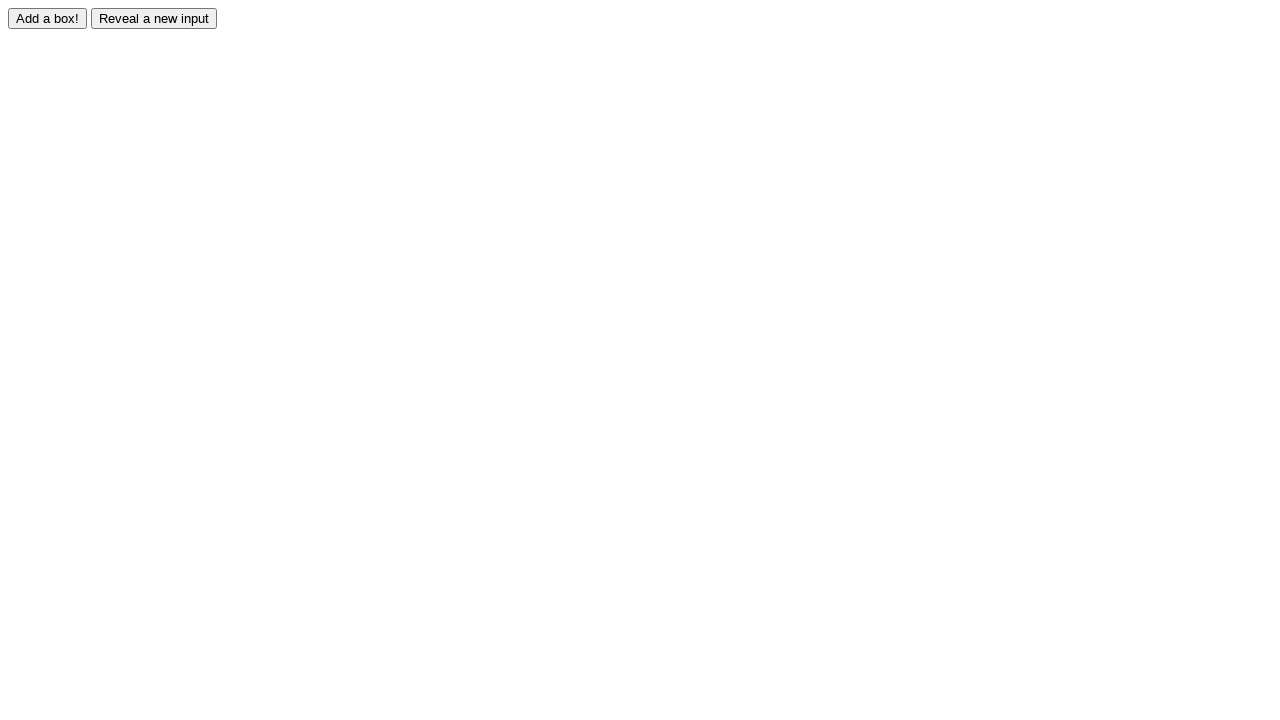

Clicked the adder button to dynamically add content at (48, 18) on #adder
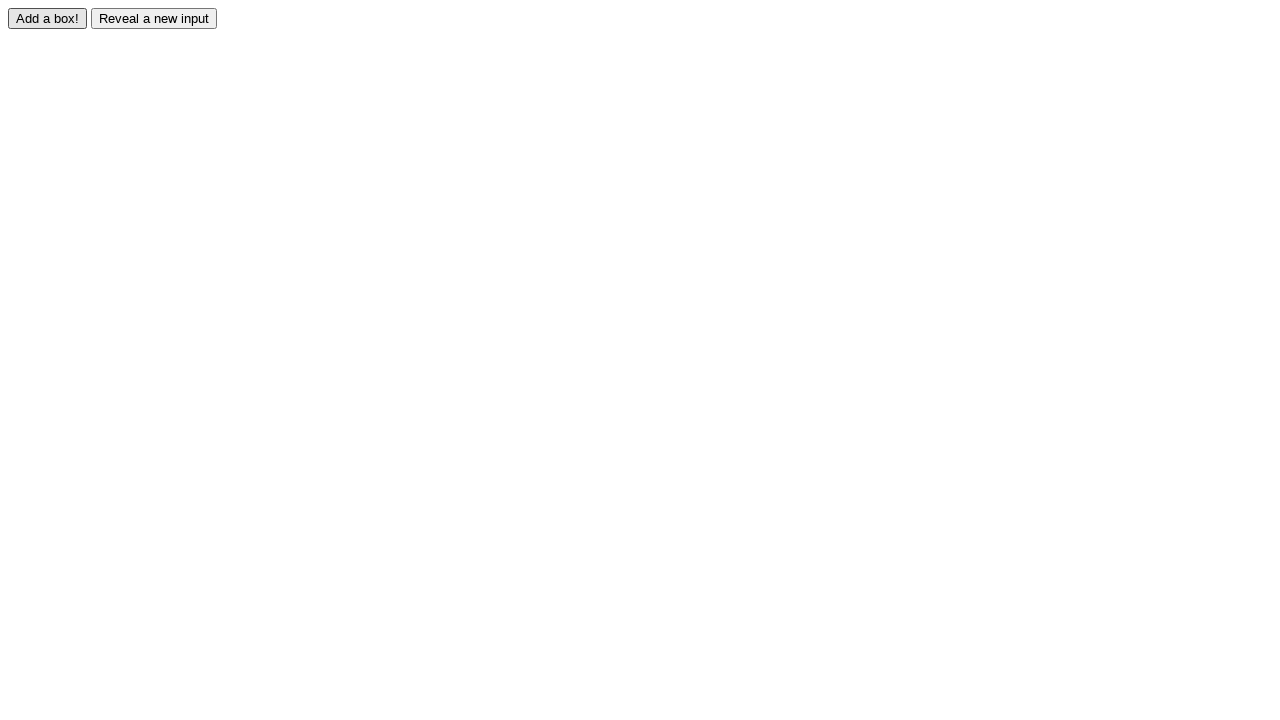

Waited for dynamically added element to appear
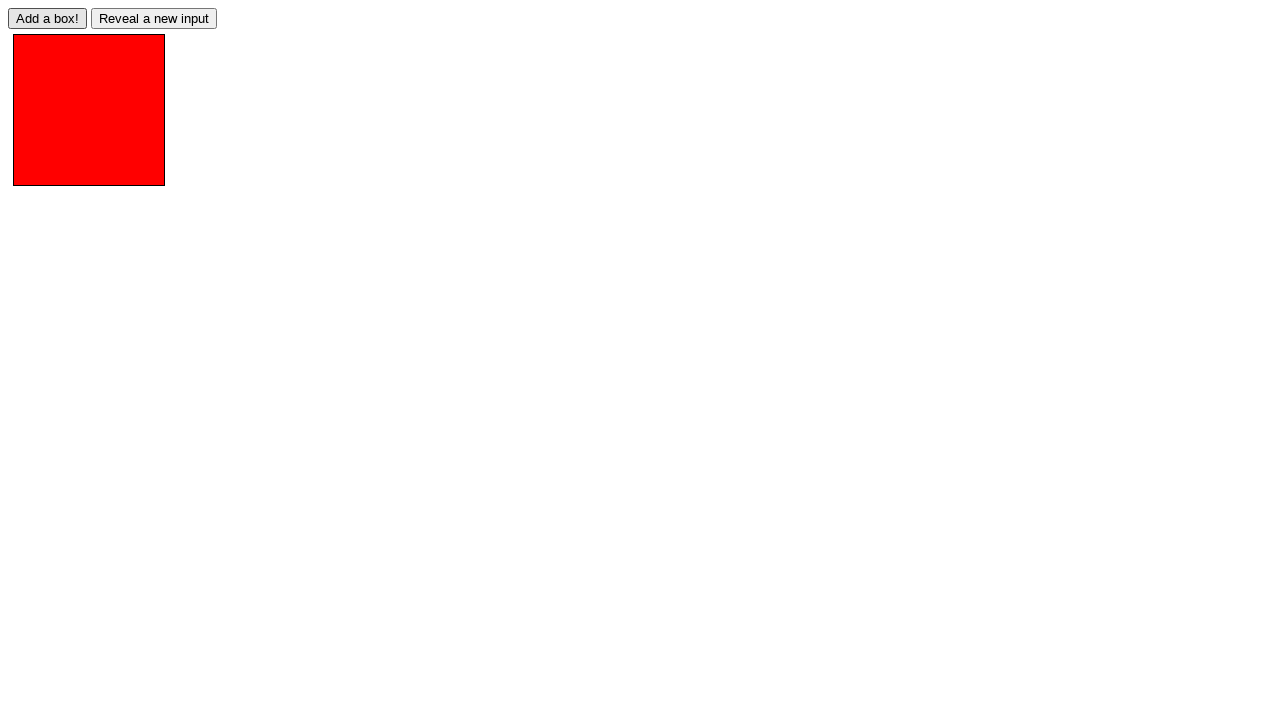

Located the newly added element with id 'box0'
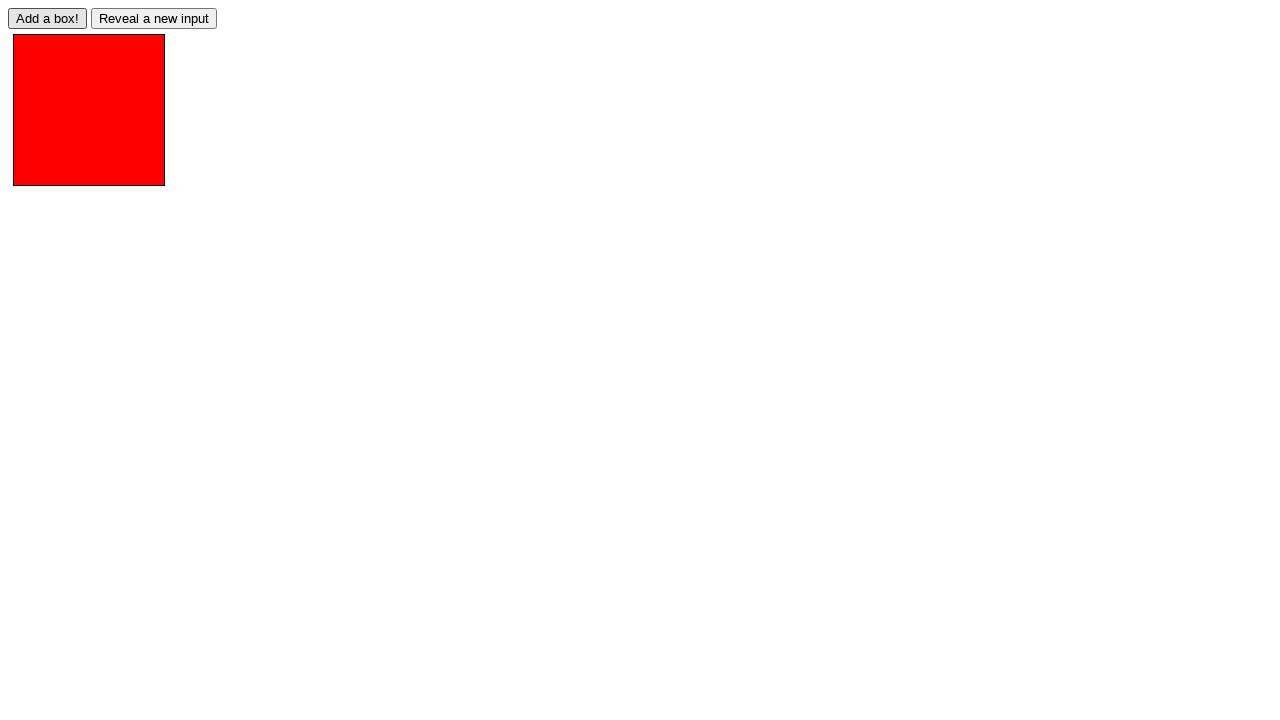

Verified that the added element has the correct 'redbox' class
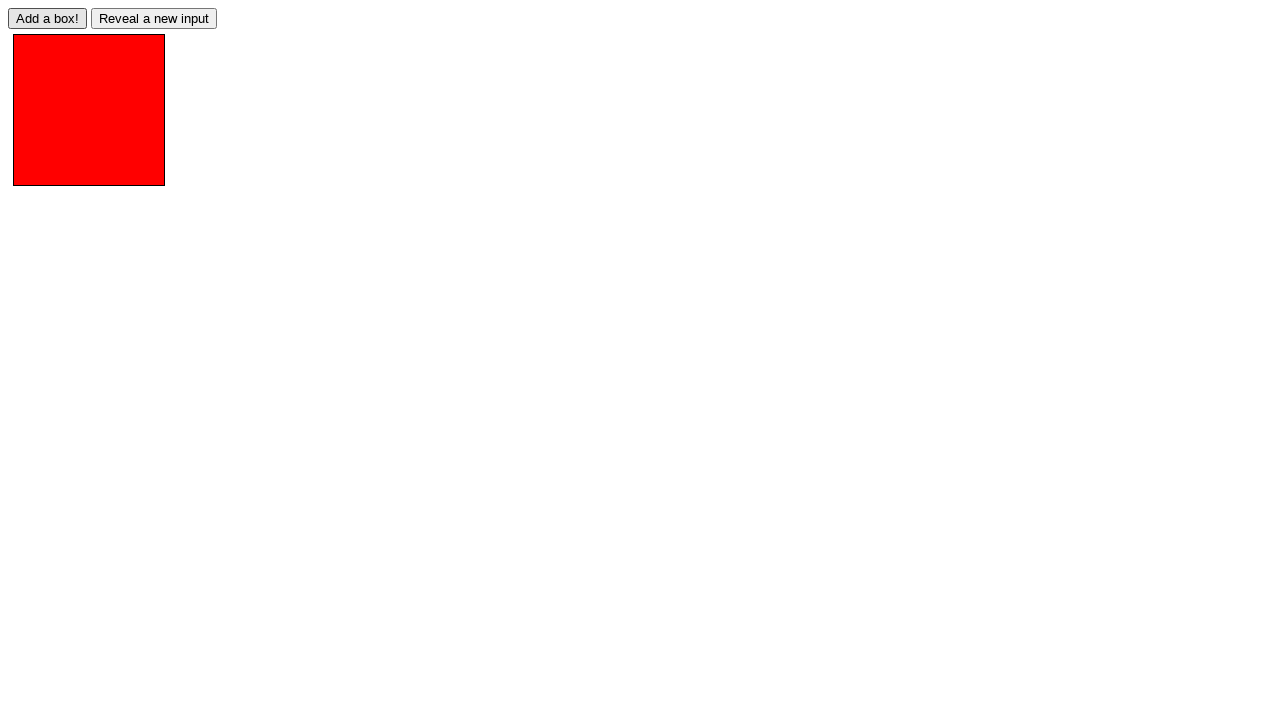

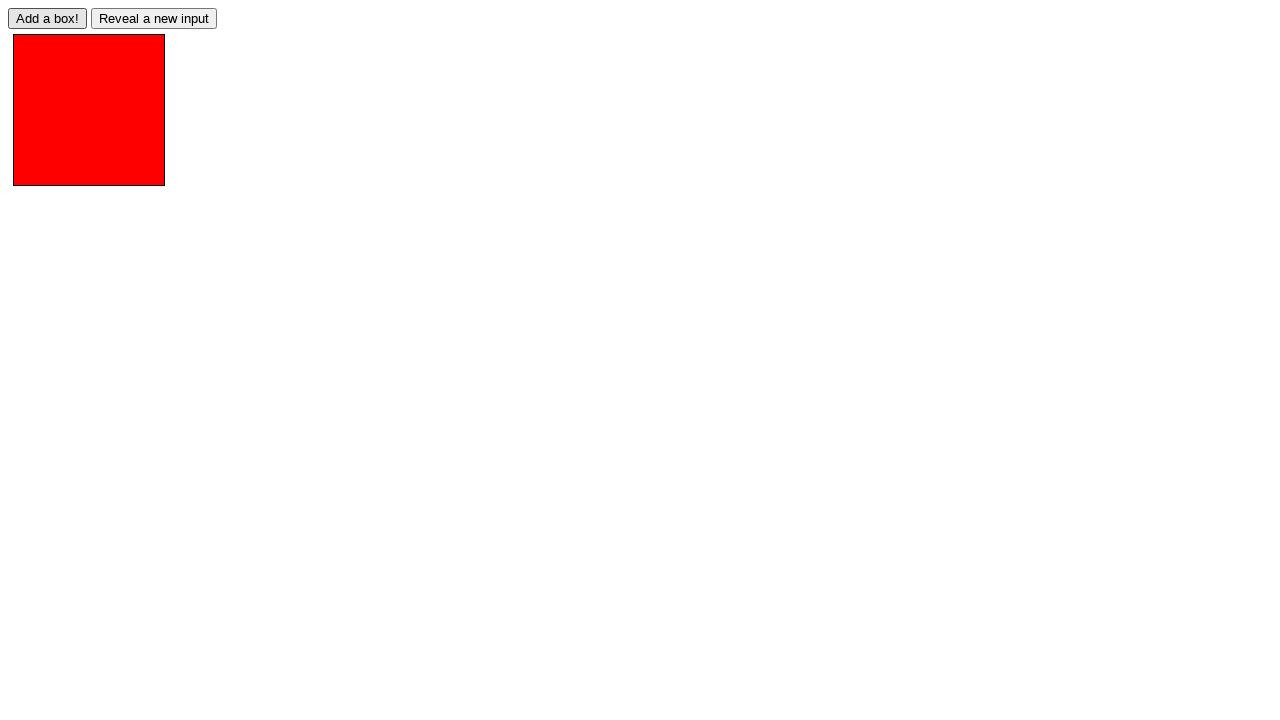